Navigates to the nopCommerce demo page and maximizes the browser window

Starting URL: https://www.nopcommerce.com/en/demo

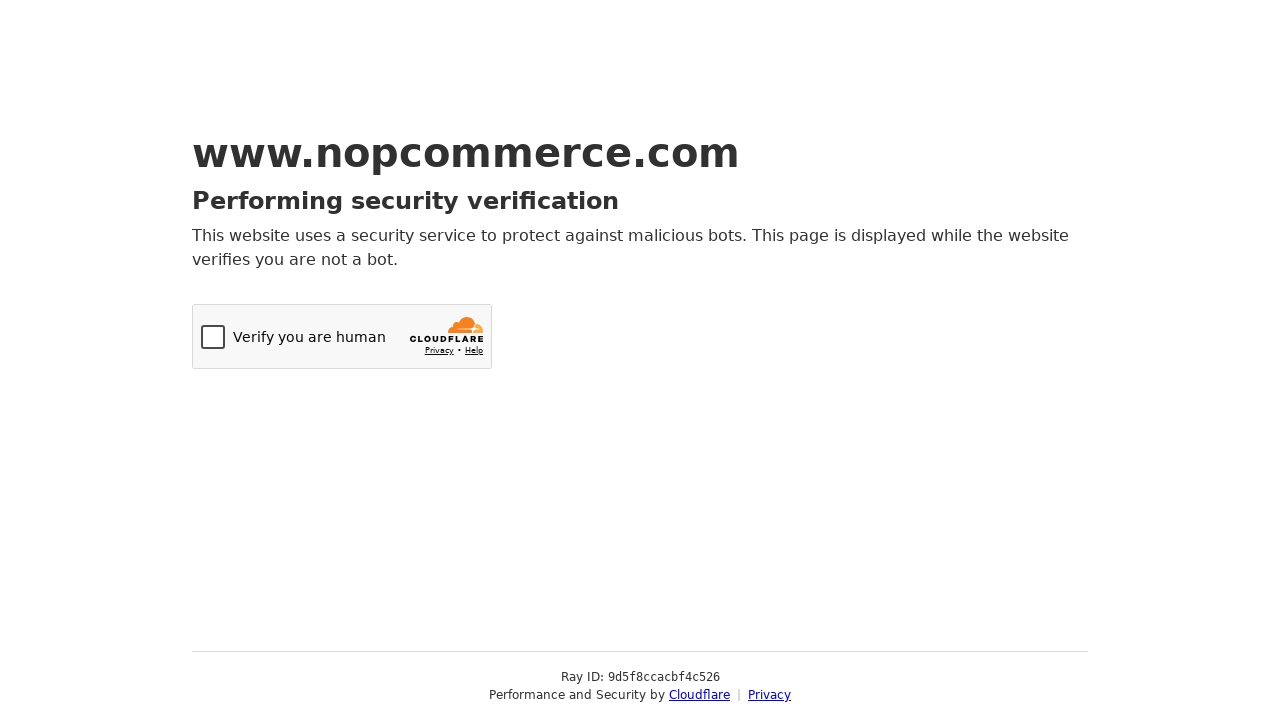

Waited for page to reach domcontentloaded state at https://www.nopcommerce.com/en/demo
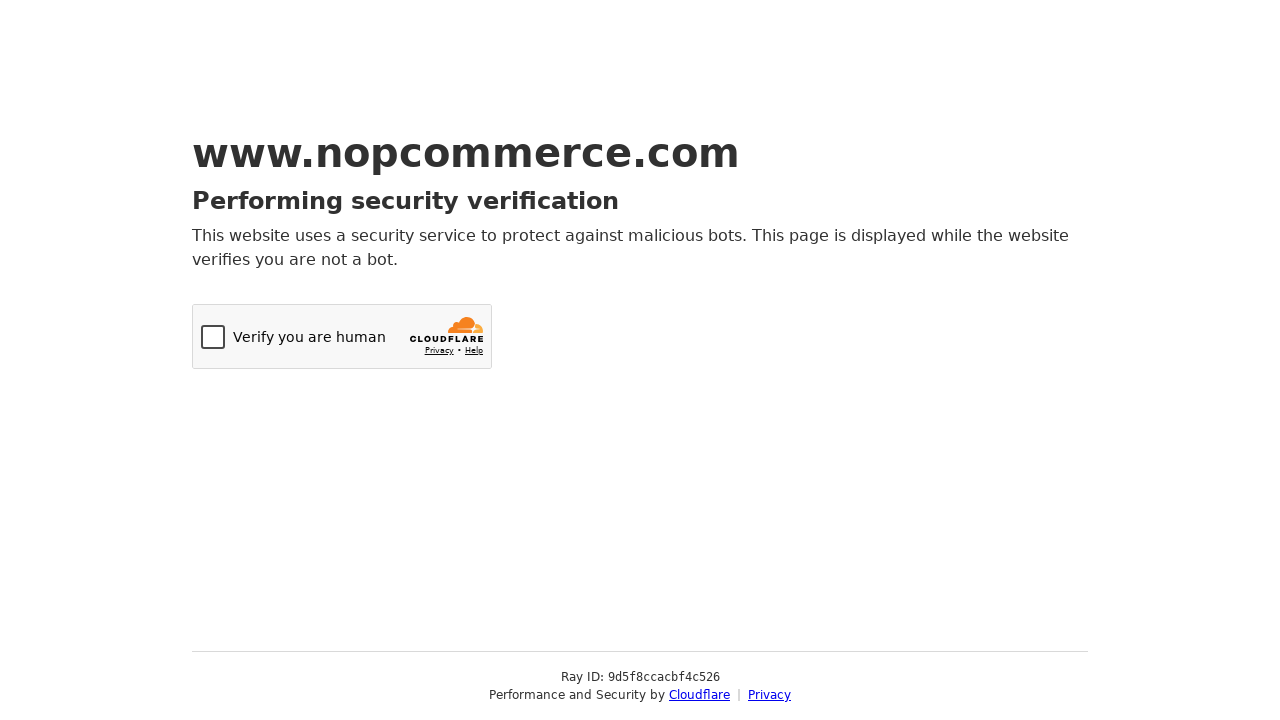

Maximized browser window to 1920x1080
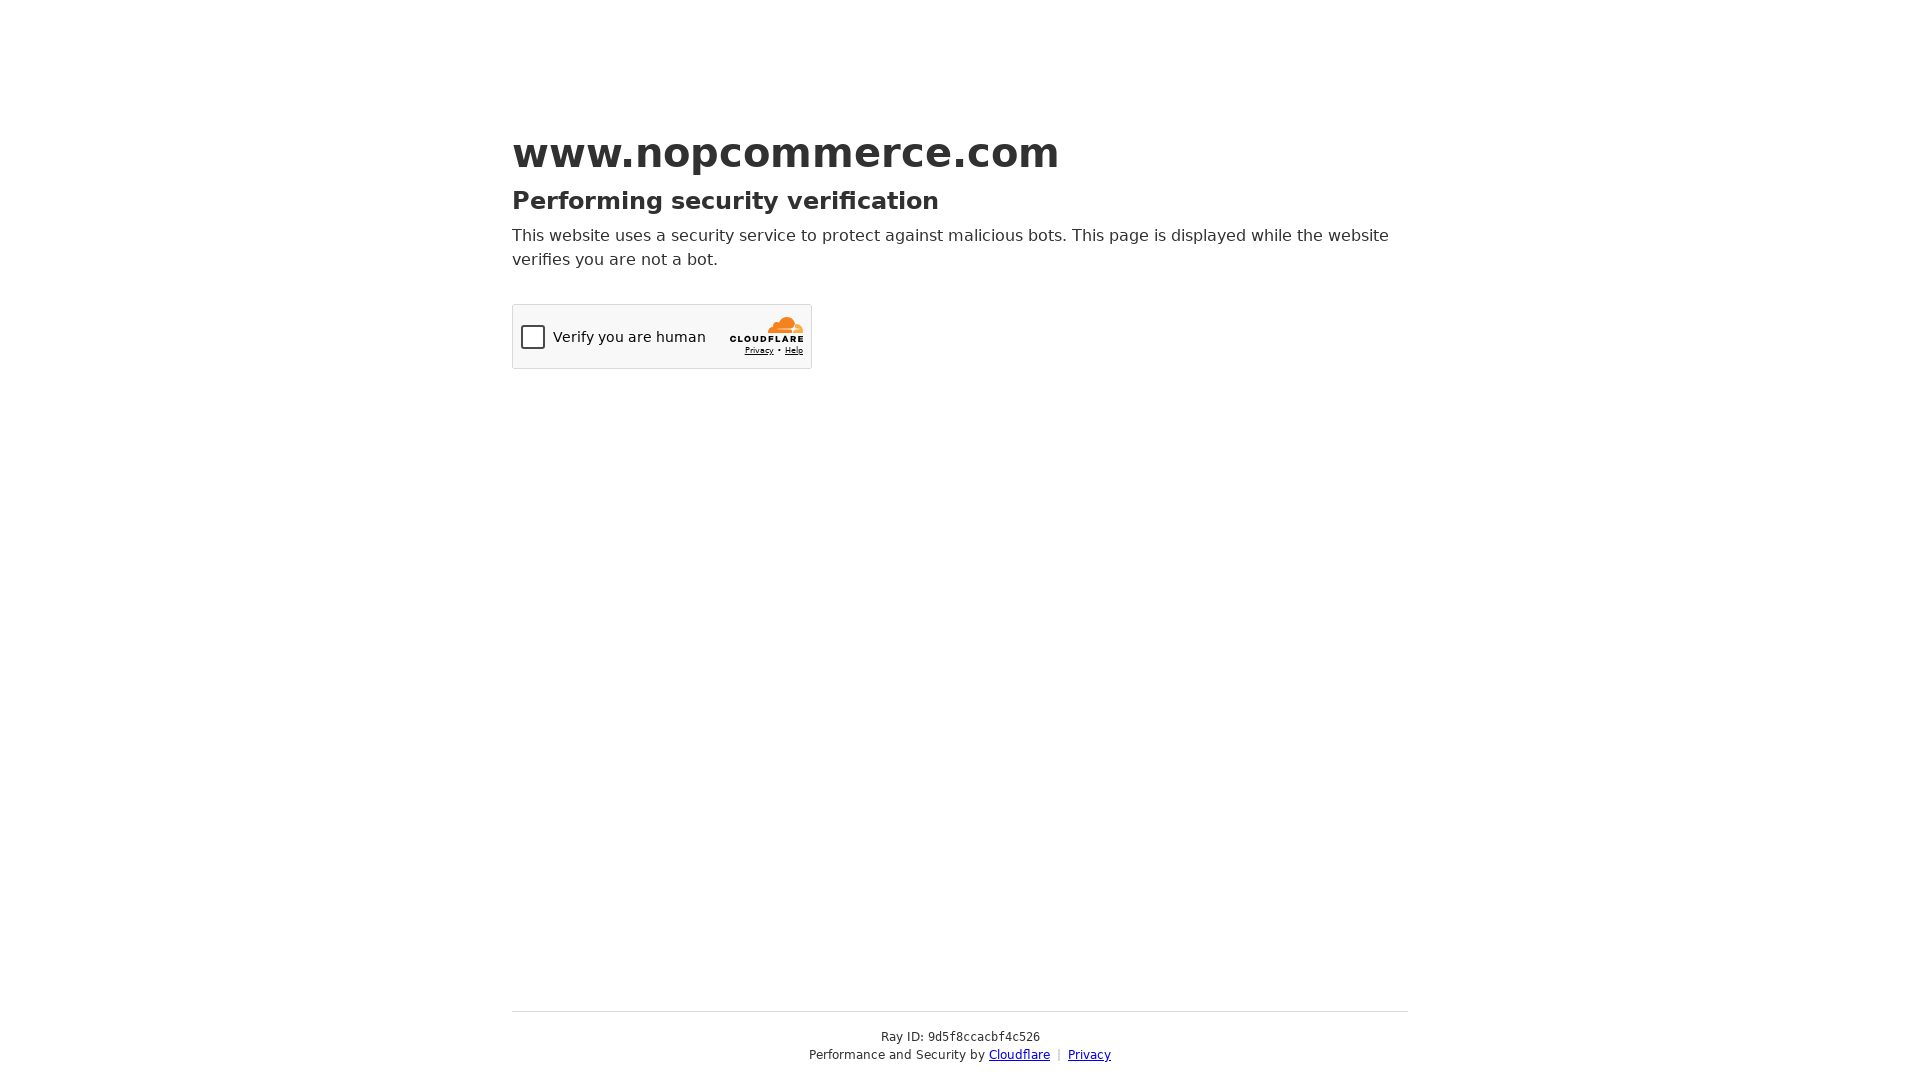

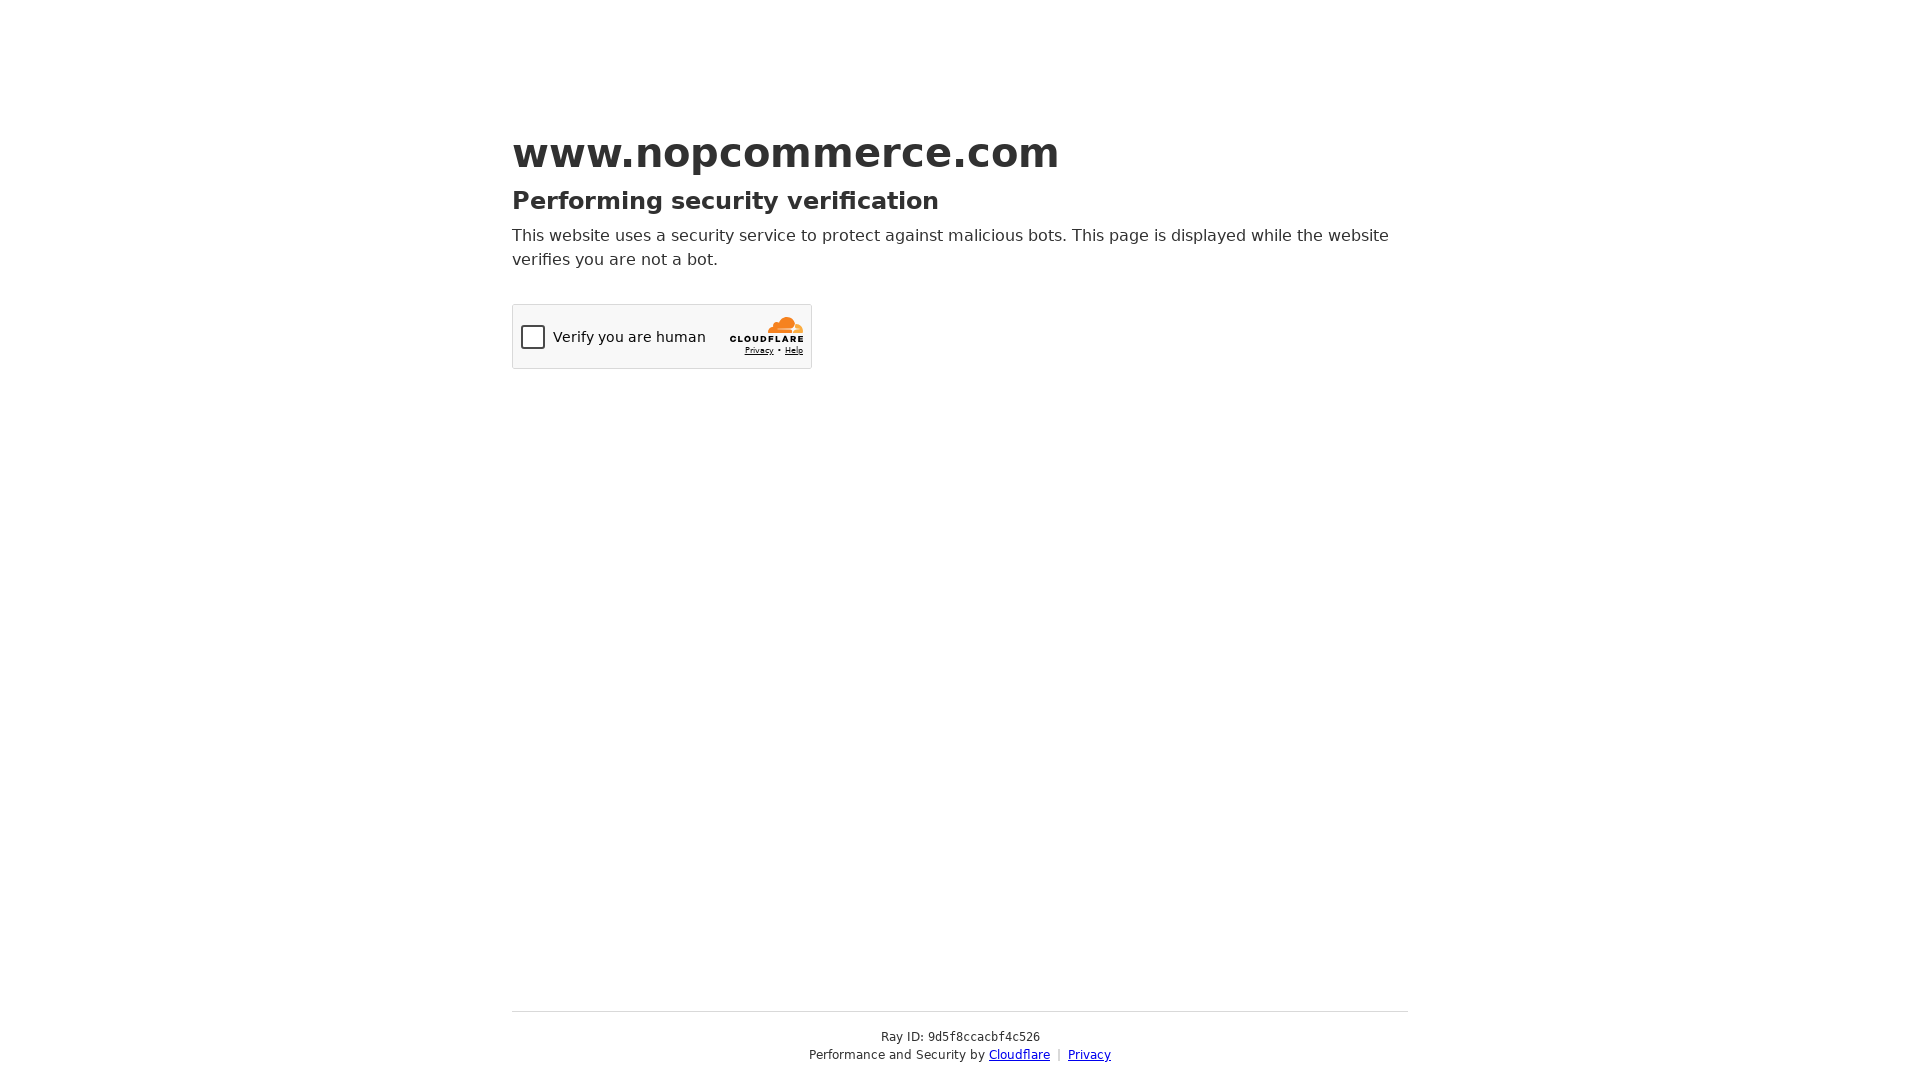